Navigates to the Y letter page in Browse Languages menu and verifies that all listed programming languages contain the letter Y in their names.

Starting URL: https://www.99-bottles-of-beer.net/

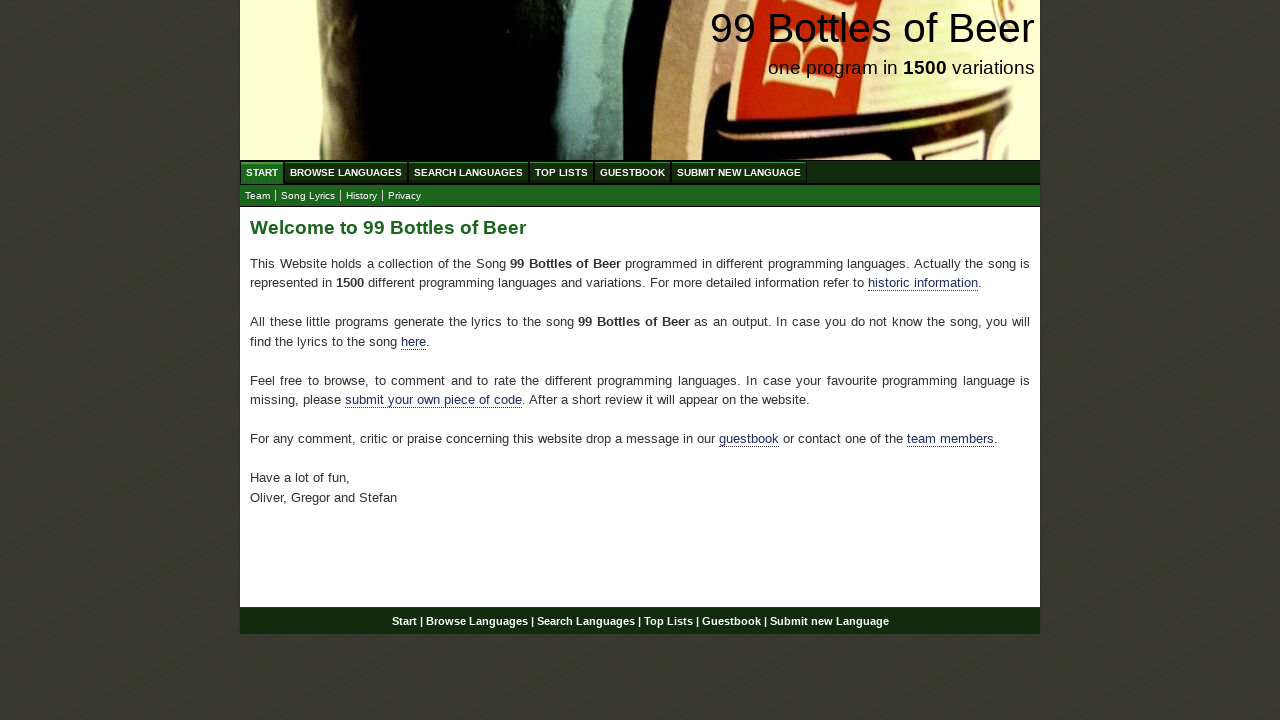

Clicked on Browse Languages menu at (346, 172) on text=Browse Languages
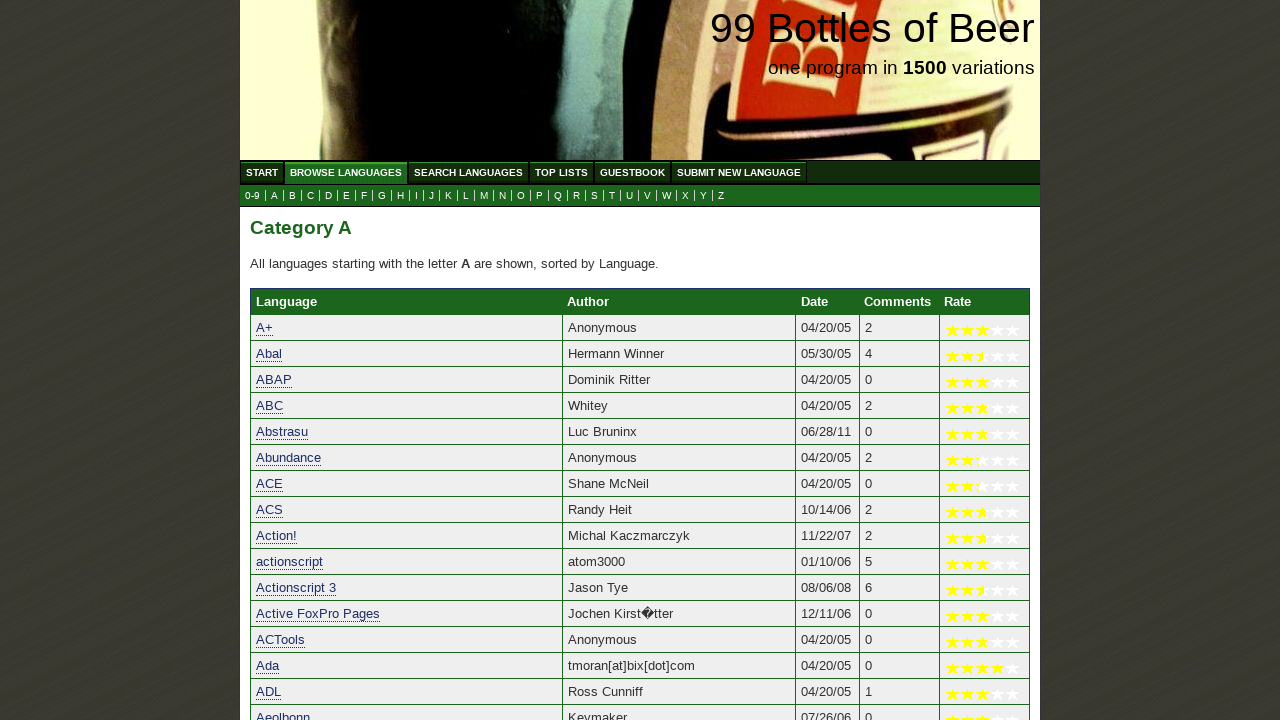

Clicked on Y letter submenu link at (704, 196) on a[href='y.html']
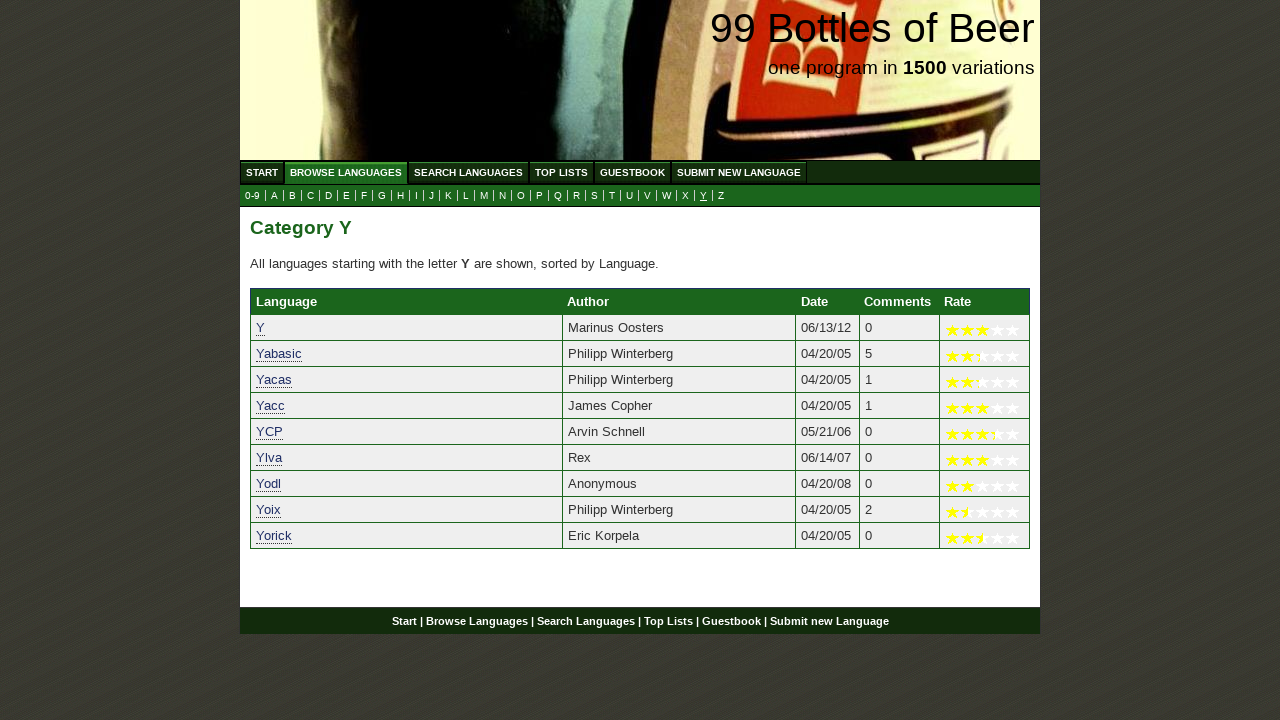

Language table loaded successfully
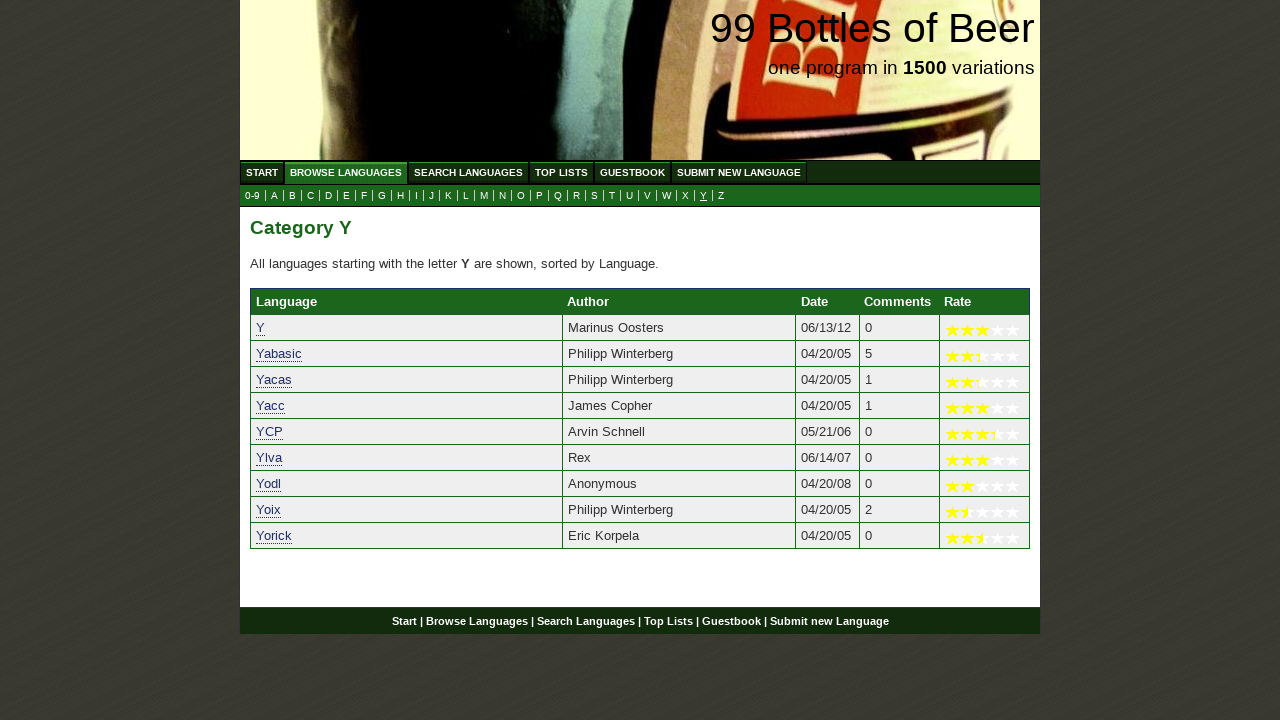

Verified all languages on Y page contain the letter Y in their names
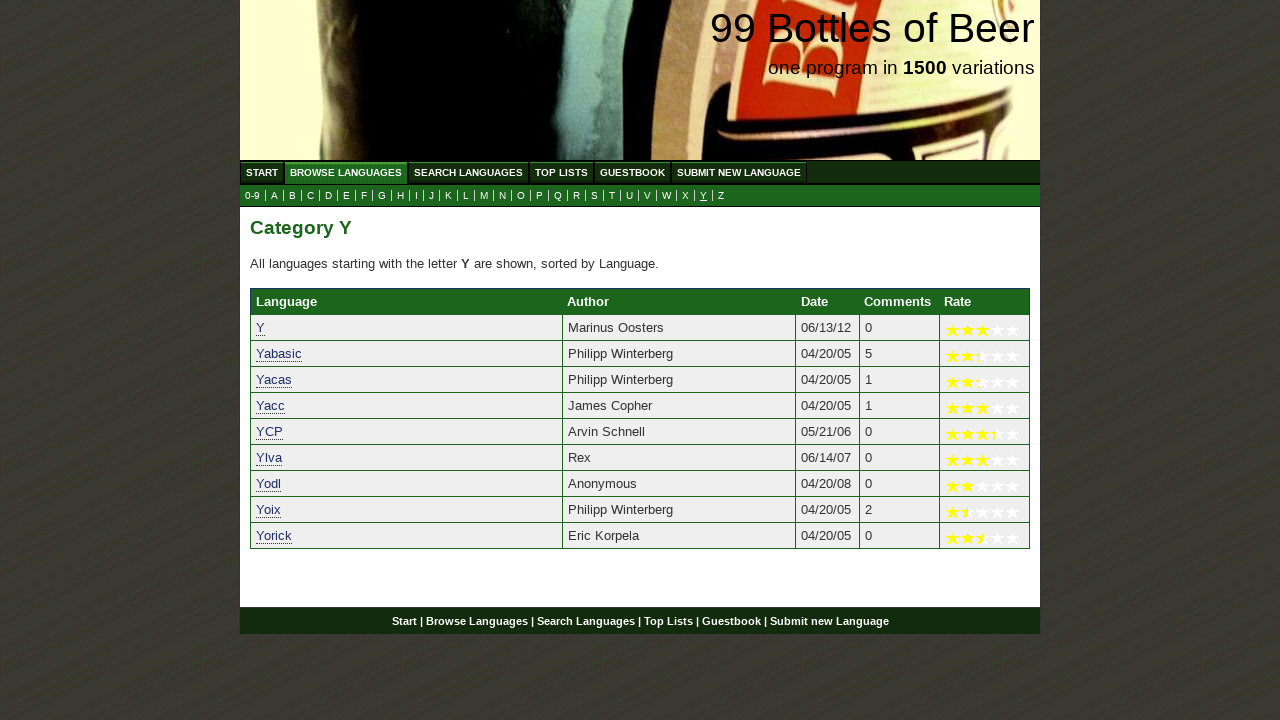

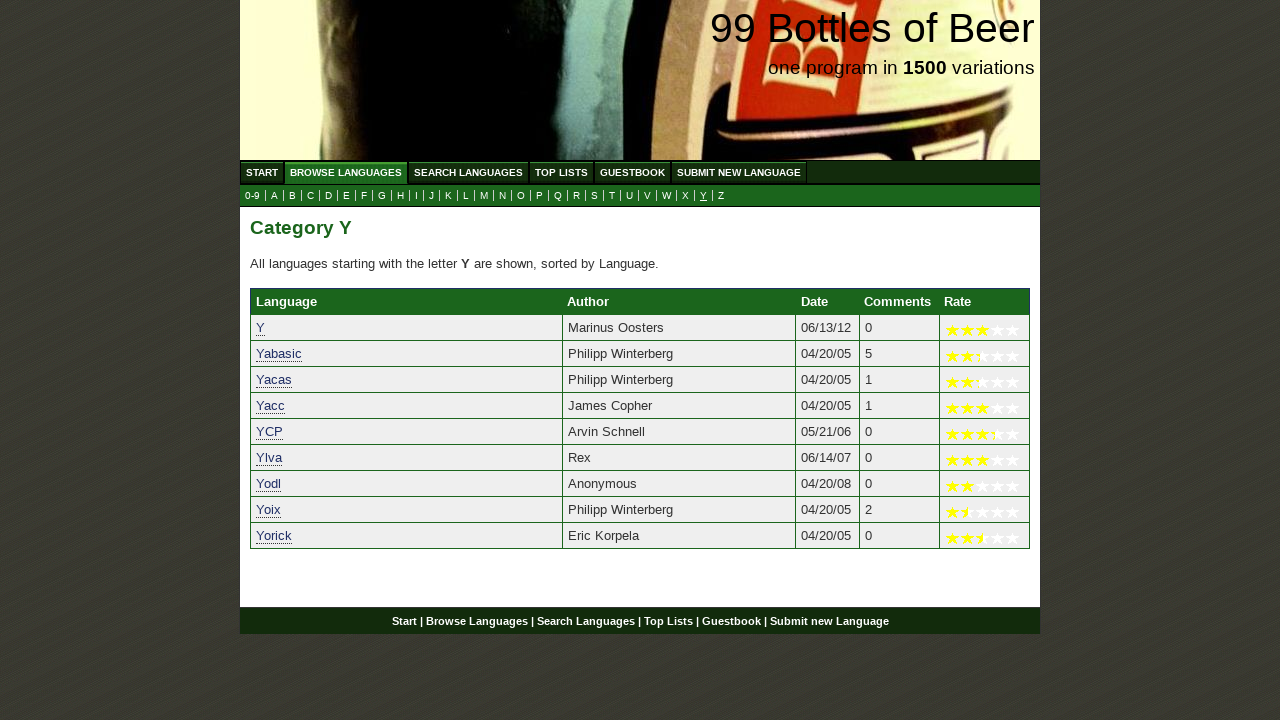